Tests different button click interactions including double-click, right-click, and regular click, verifying the corresponding messages appear.

Starting URL: https://demoqa.com/buttons

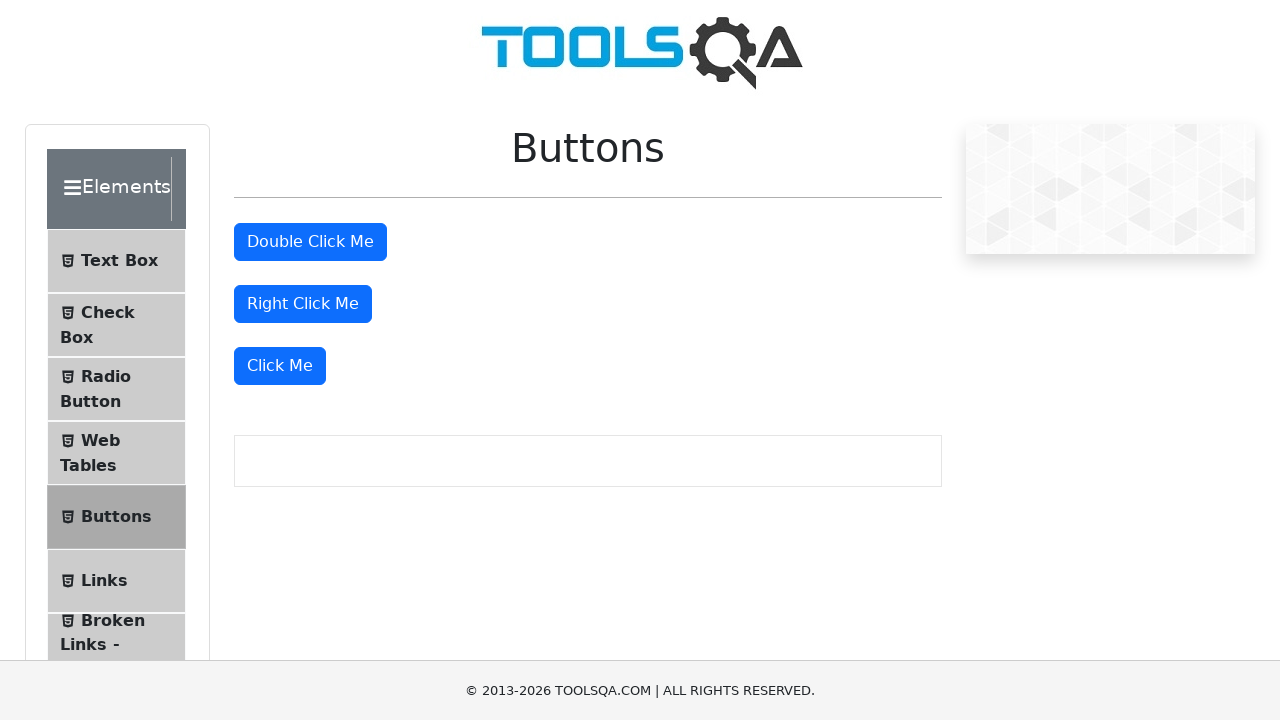

Double-clicked the double click button at (310, 242) on #doubleClickBtn
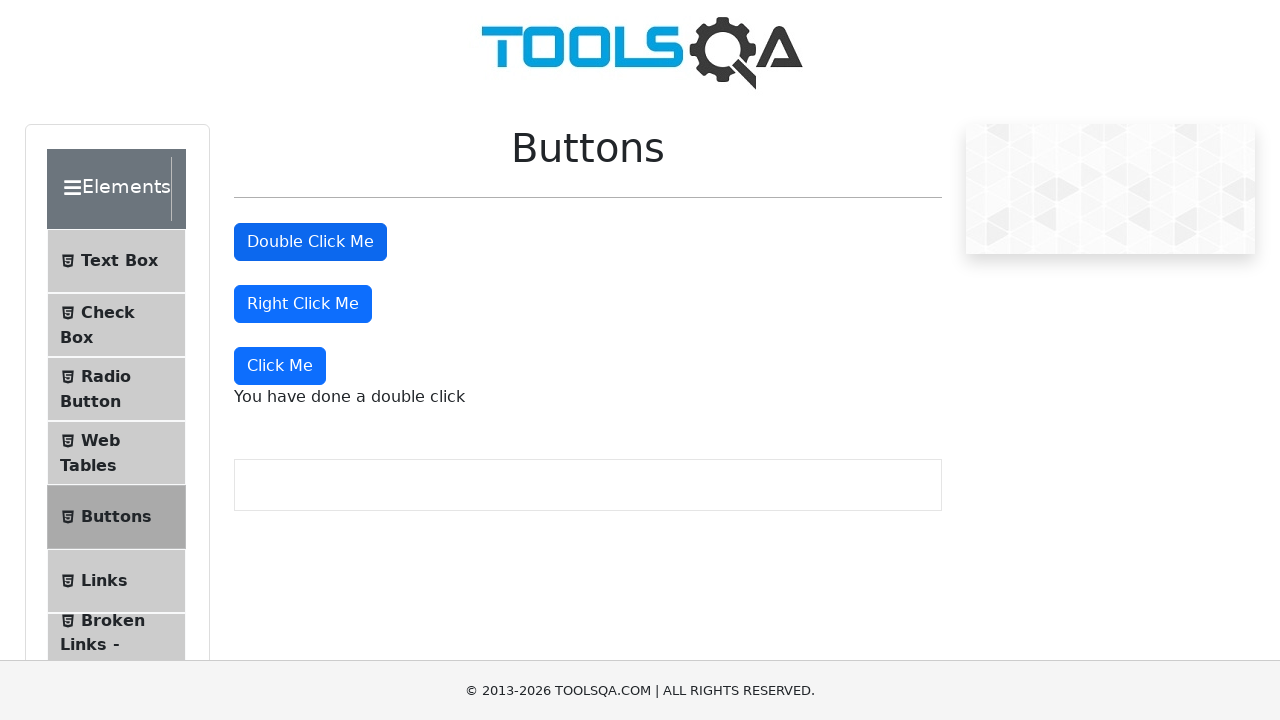

Double click message appeared
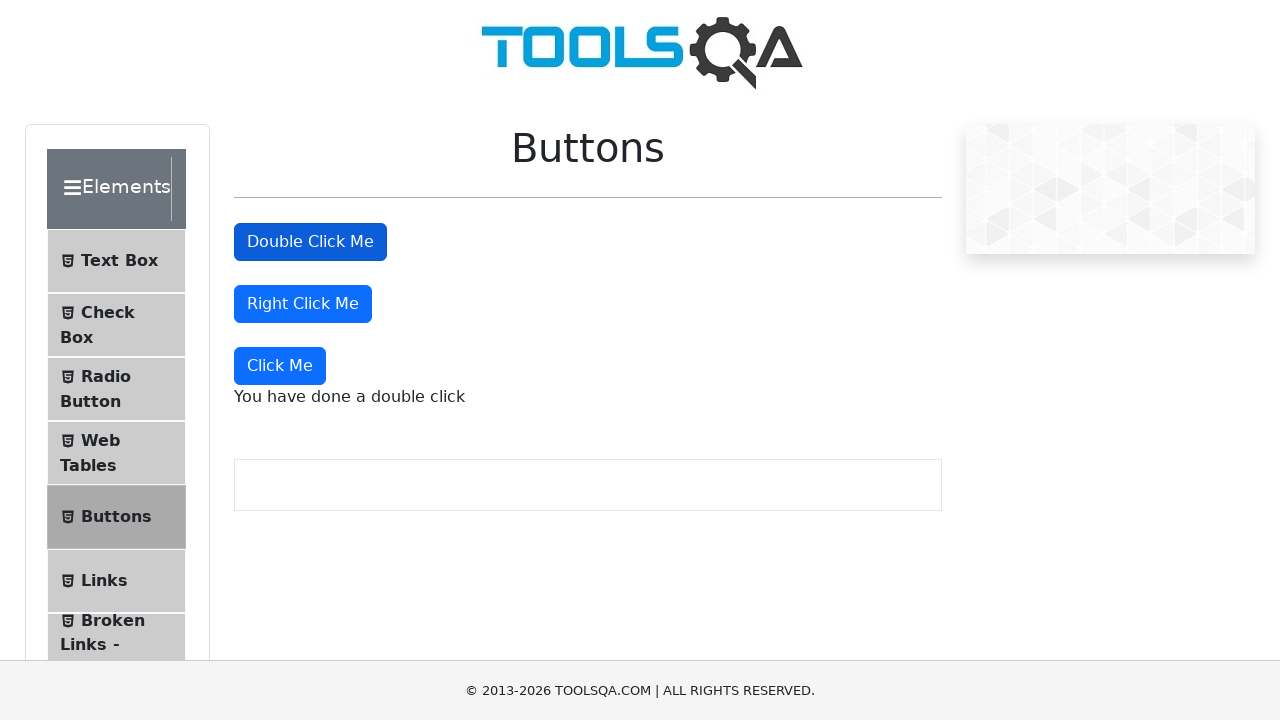

Right-clicked the right click button at (303, 304) on #rightClickBtn
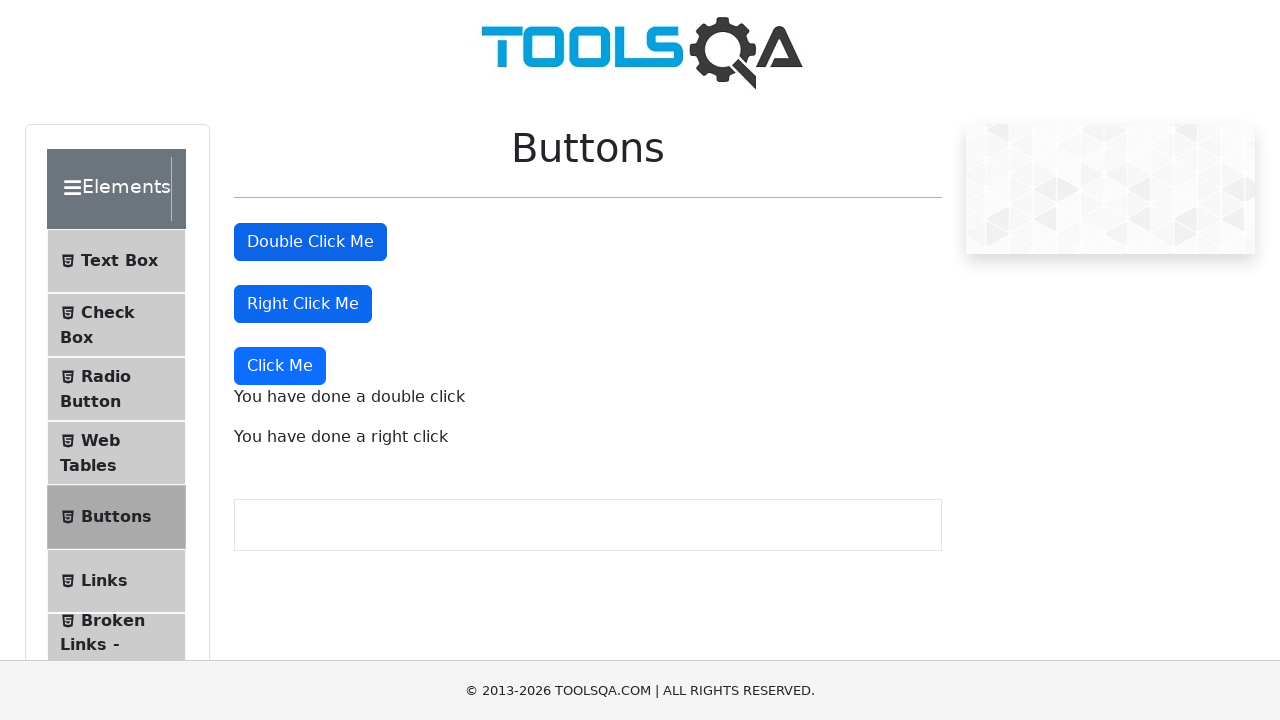

Right click message appeared
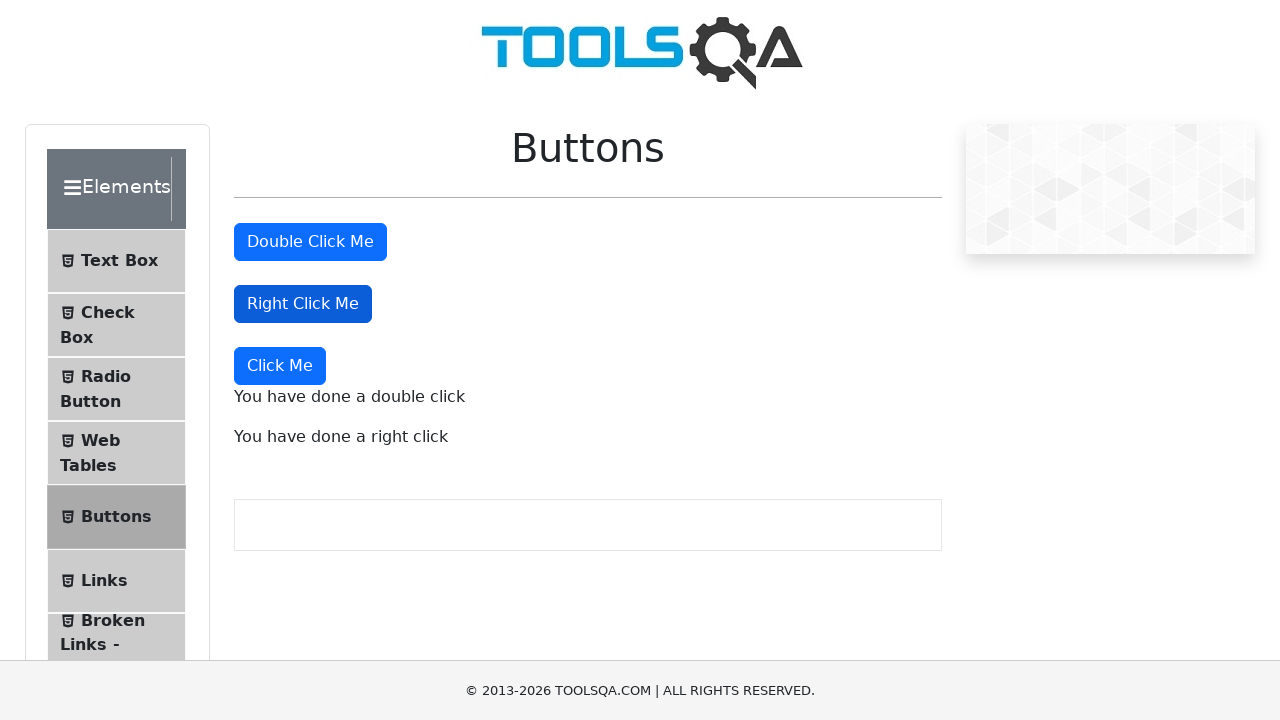

Clicked the dynamic click button at (280, 366) on xpath=//button[text()='Click Me']
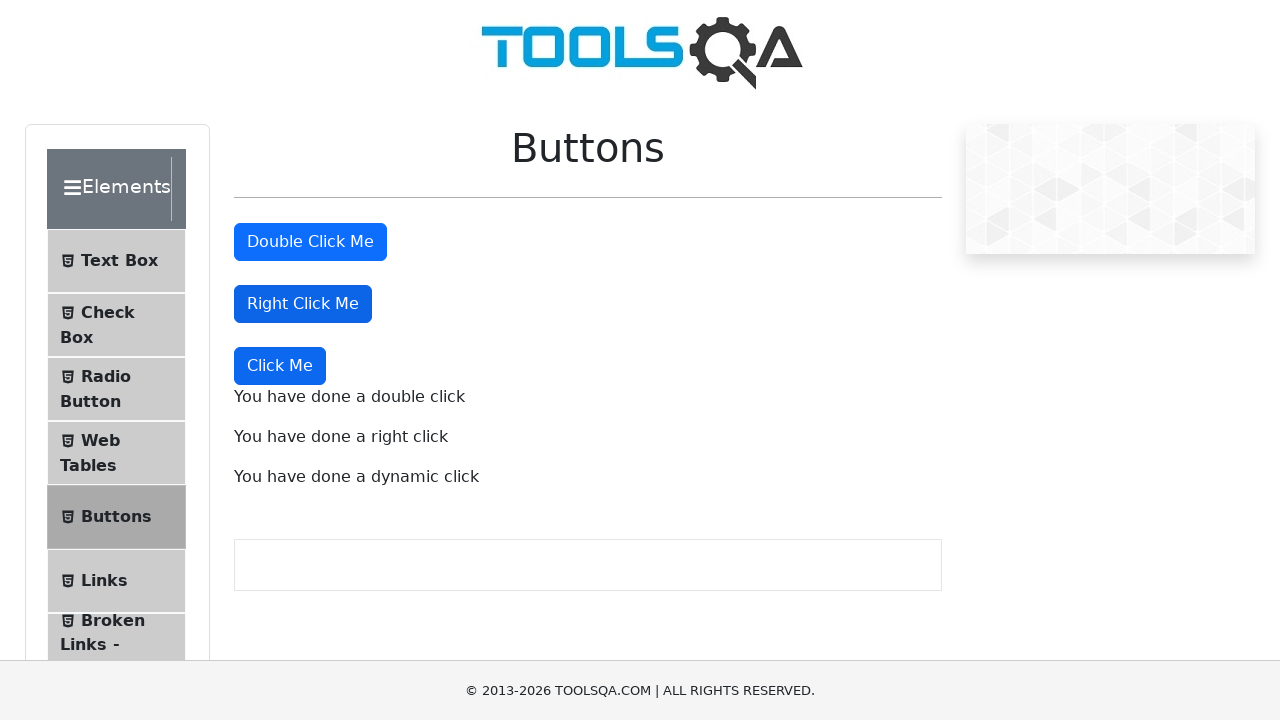

Dynamic click message appeared
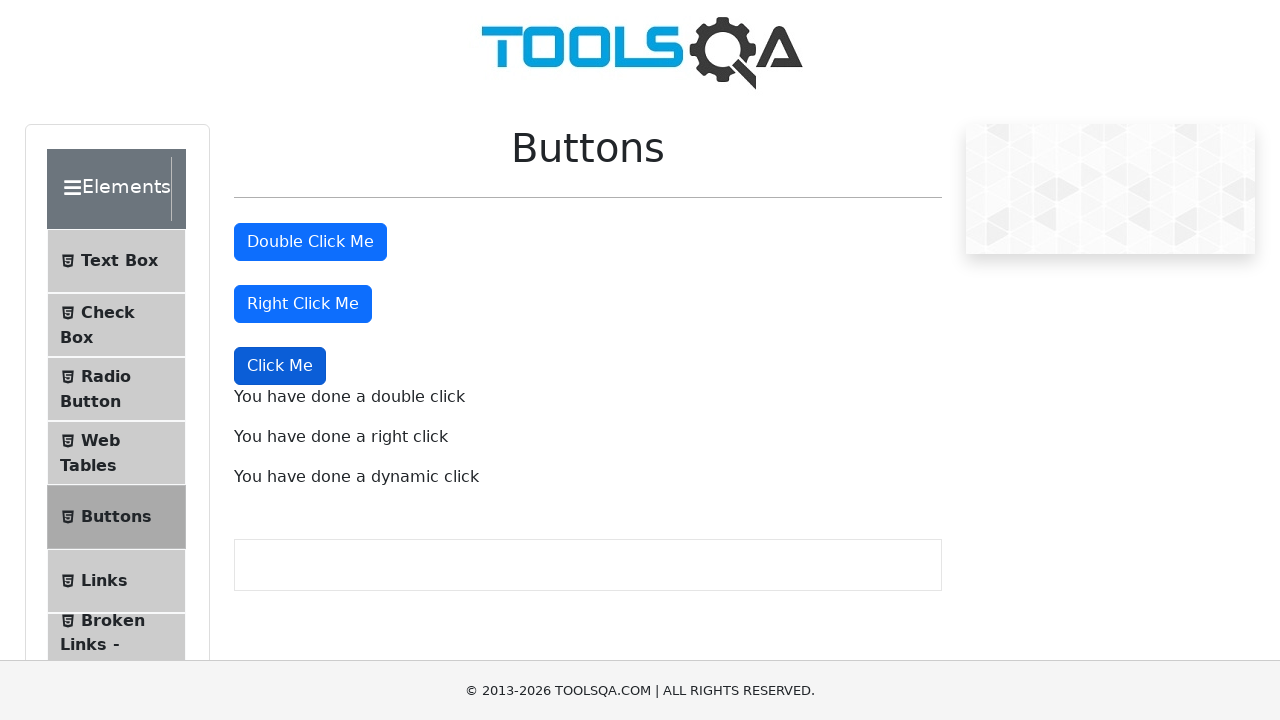

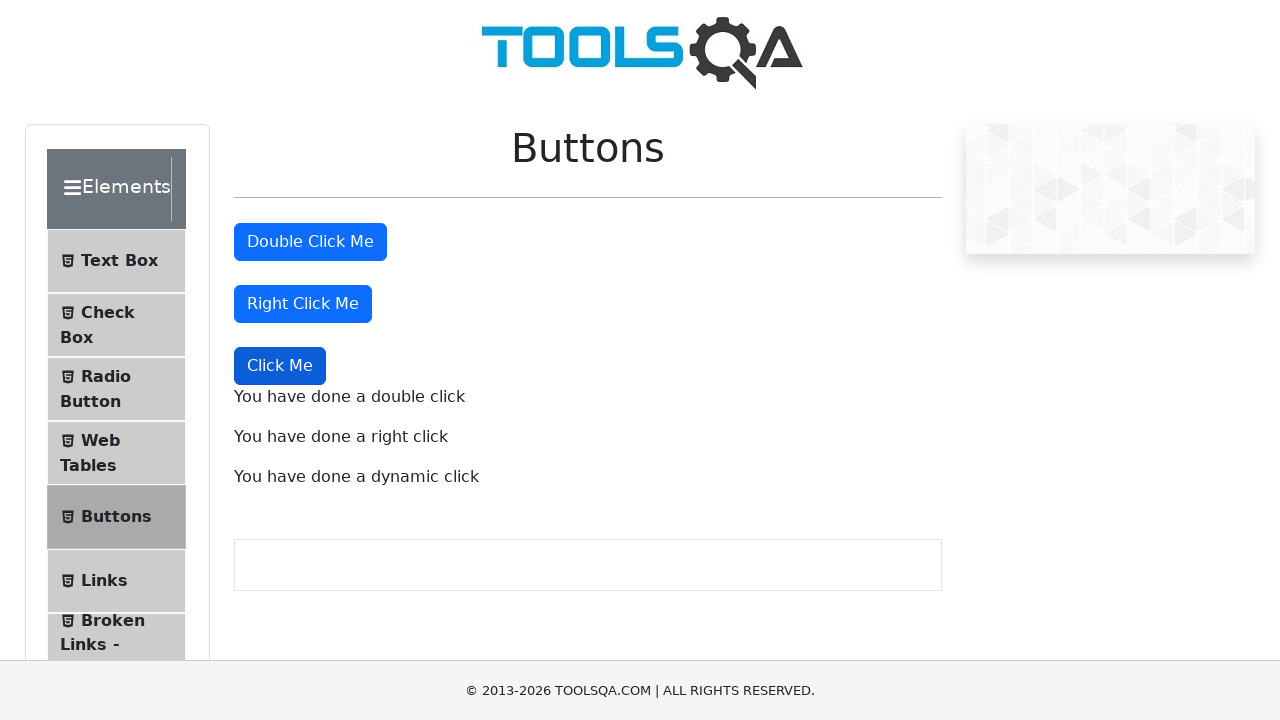